Tests a practice form by checking a checkbox, selecting radio button and dropdown options, filling password, submitting the form, then navigating to shop and adding a product to cart

Starting URL: https://rahulshettyacademy.com/angularpractice/

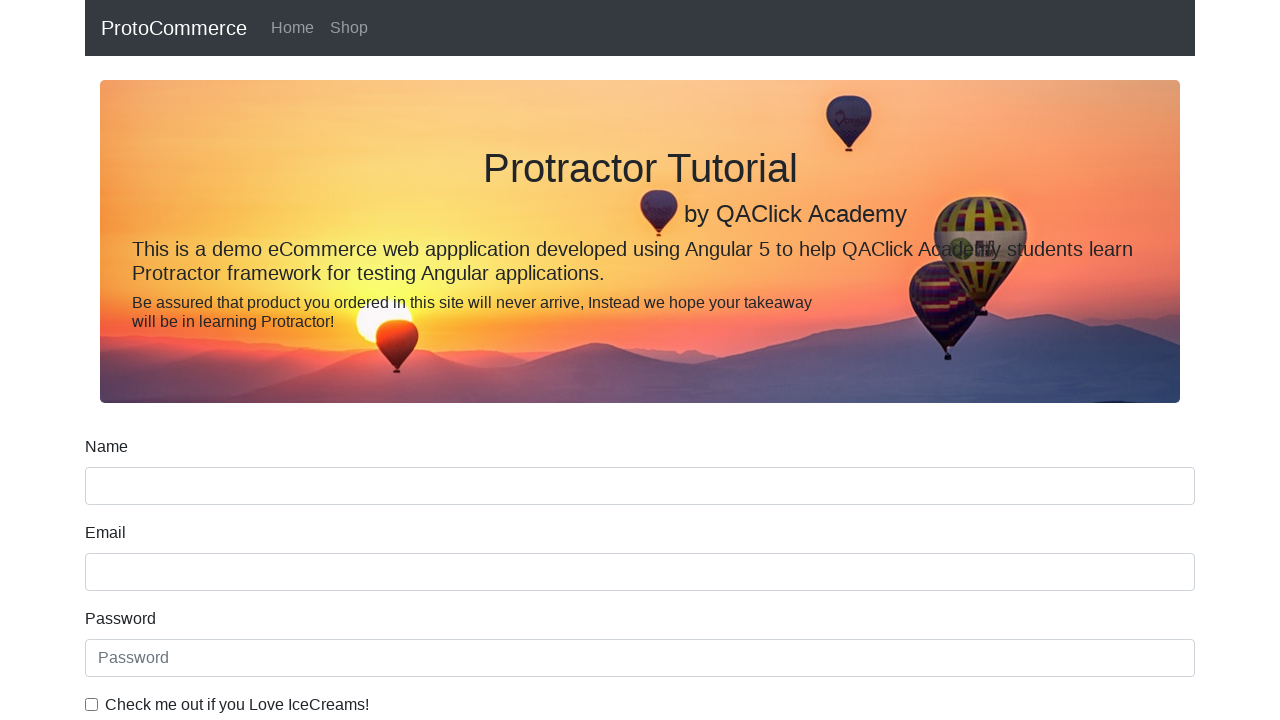

Checked 'Ice Creams' checkbox at (92, 704) on internal:label="Check me out if you Love IceCreams!"i
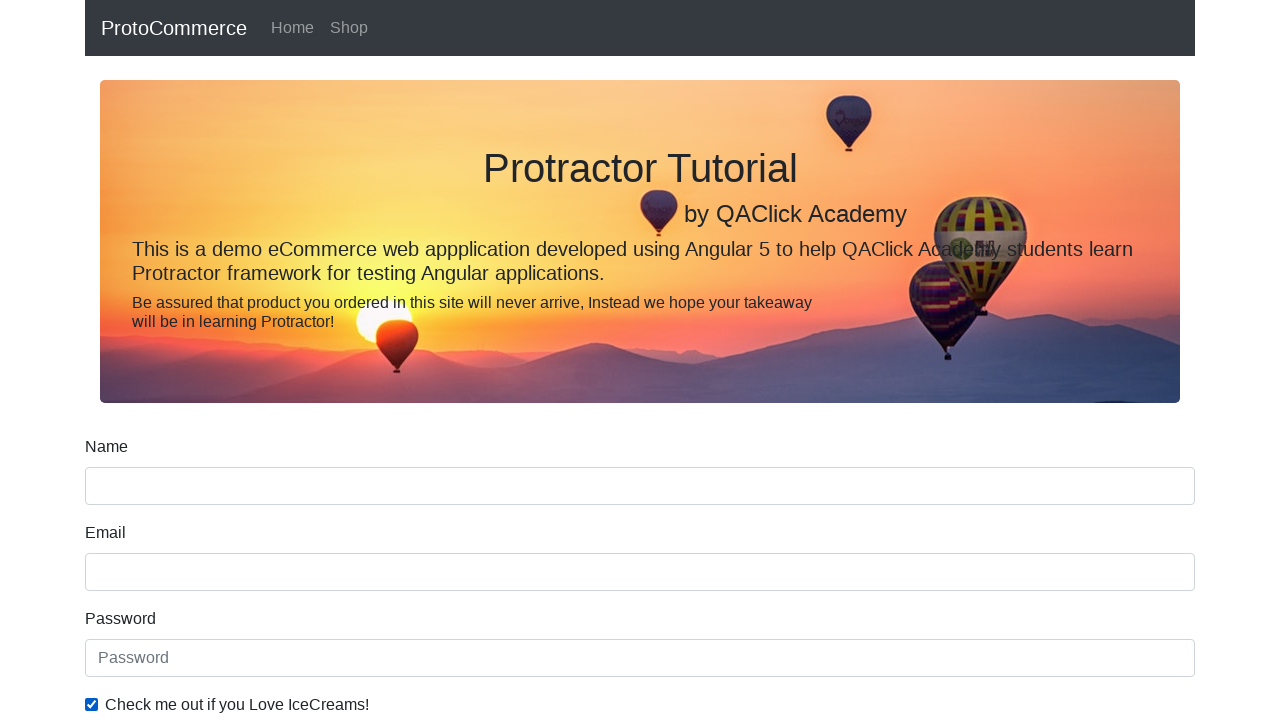

Selected 'Employed' radio button at (326, 360) on internal:label="Employed"i
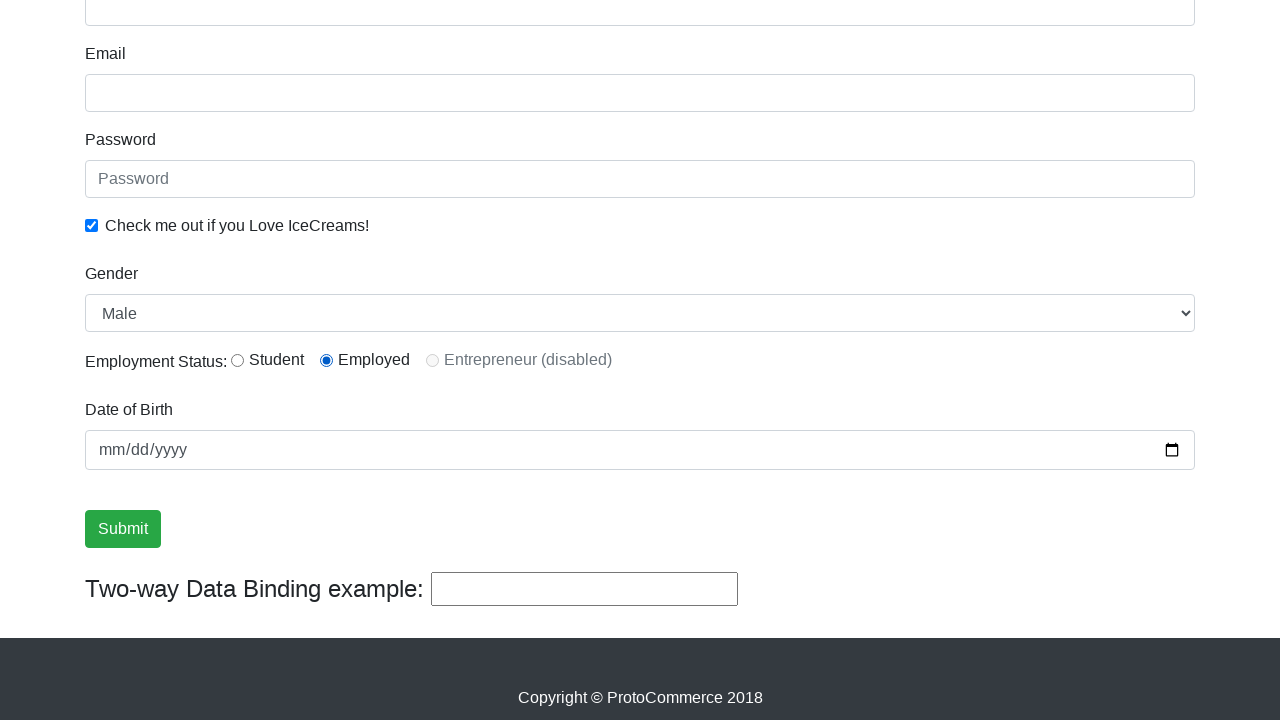

Selected 'Female' from Gender dropdown on internal:label="Gender"i
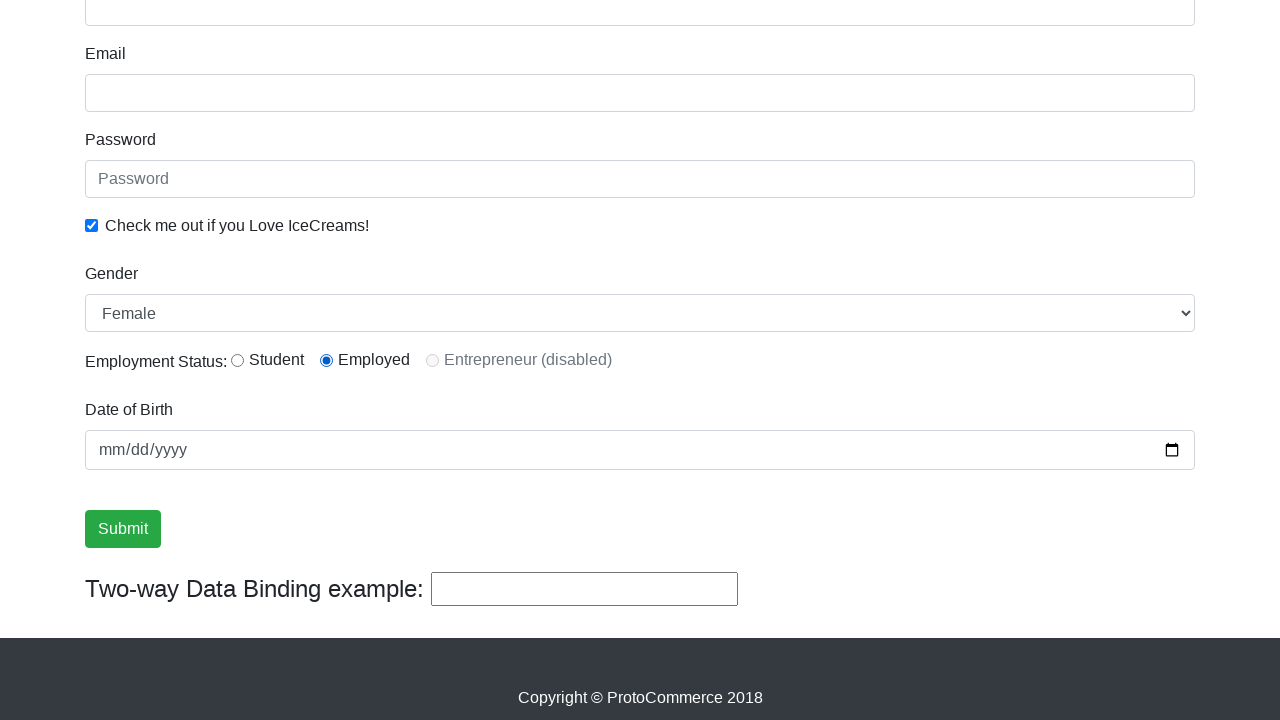

Filled password field with 'abc123' on internal:attr=[placeholder="Password"i]
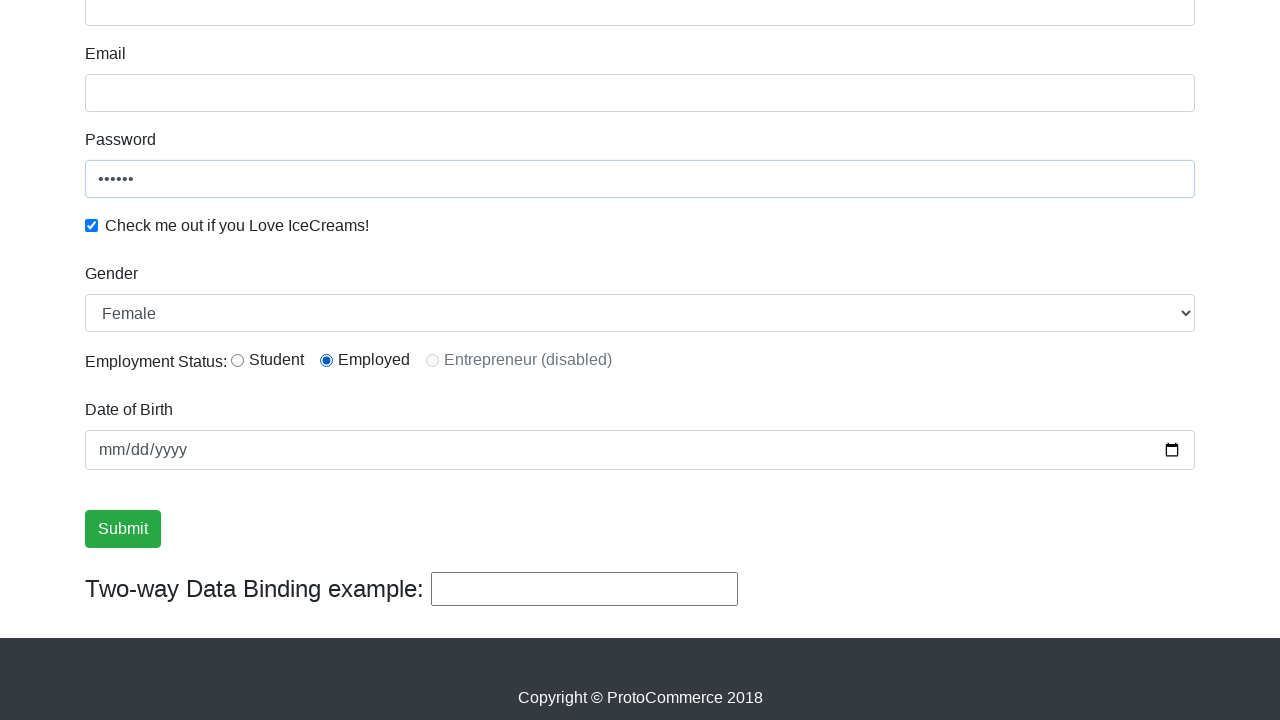

Clicked Submit button to submit the form at (123, 529) on internal:role=button[name="Submit"i]
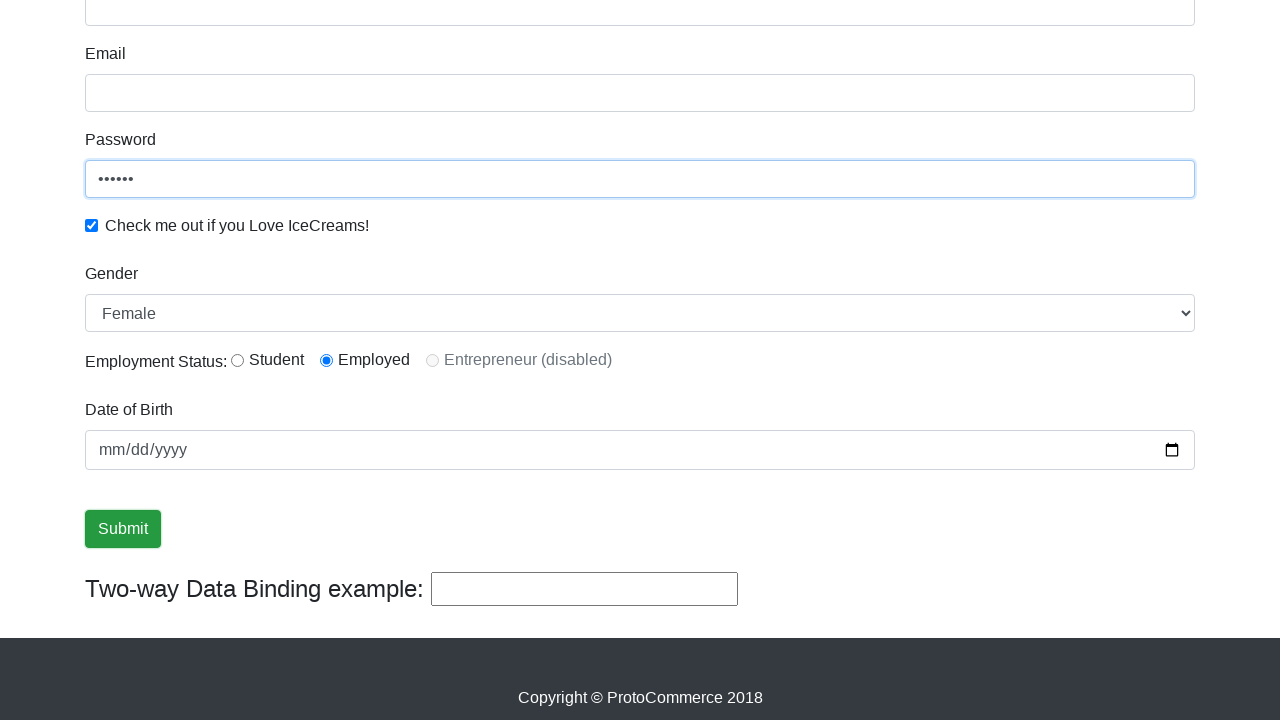

Verified success message is visible on the page
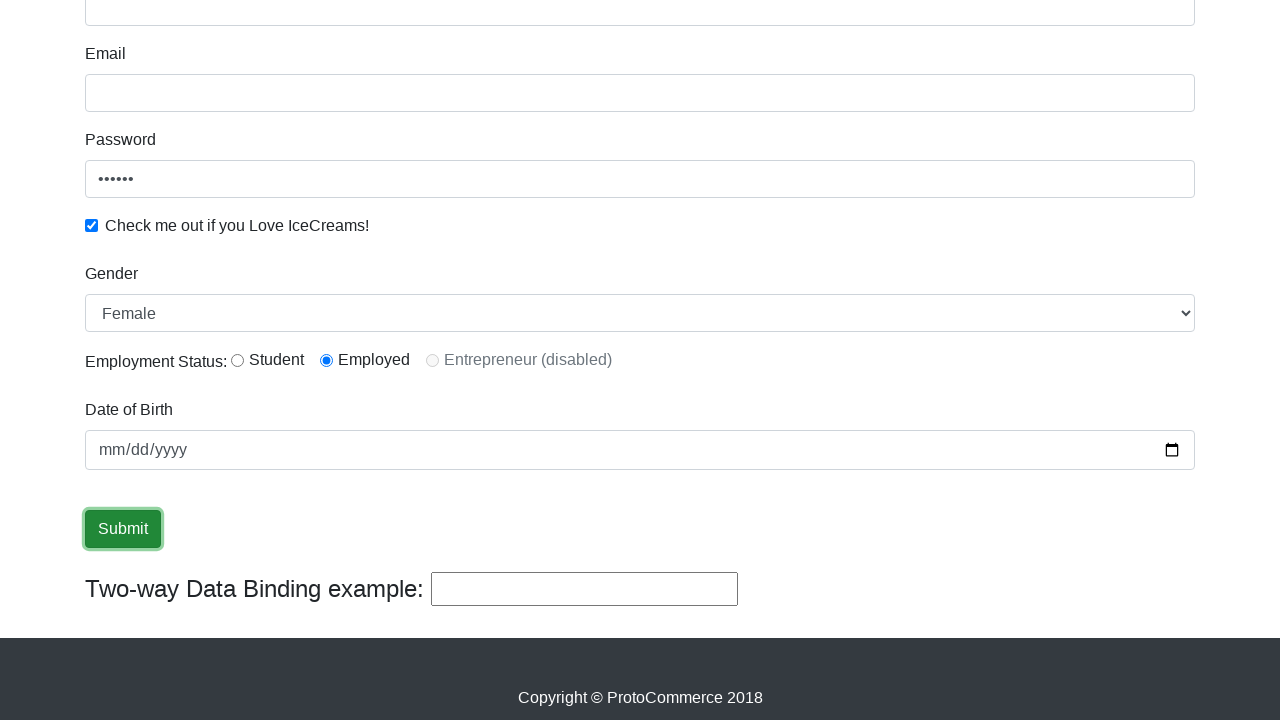

Clicked 'Shop' link to navigate to shop page at (349, 28) on internal:role=link[name="Shop"i]
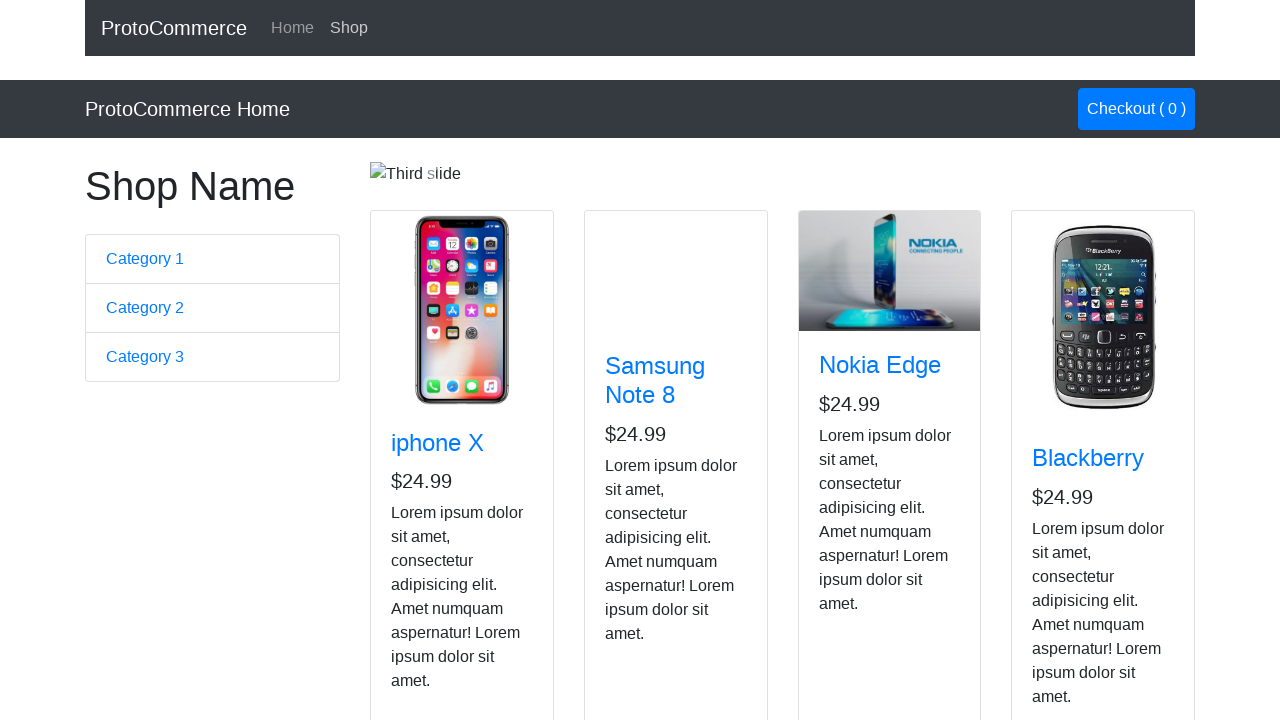

Clicked Add button for Nokia Edge product to add to cart at (854, 528) on app-card >> internal:has-text="Nokia Edge"i >> internal:role=button
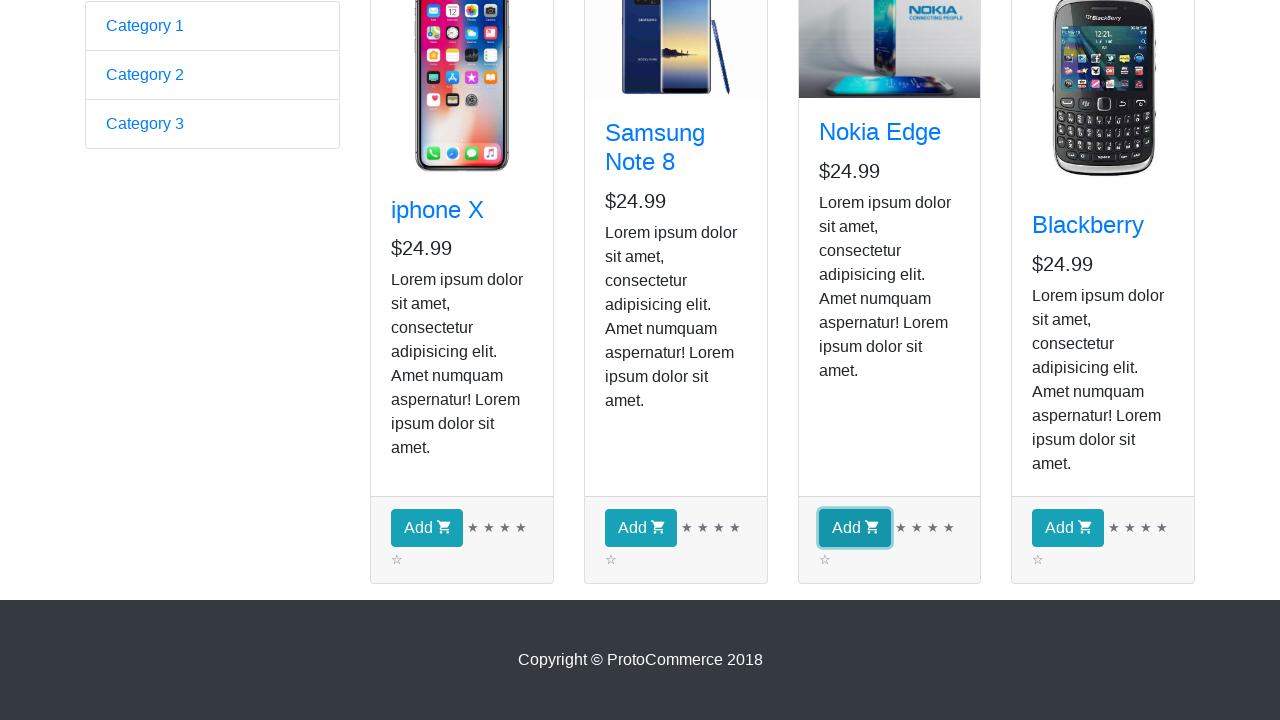

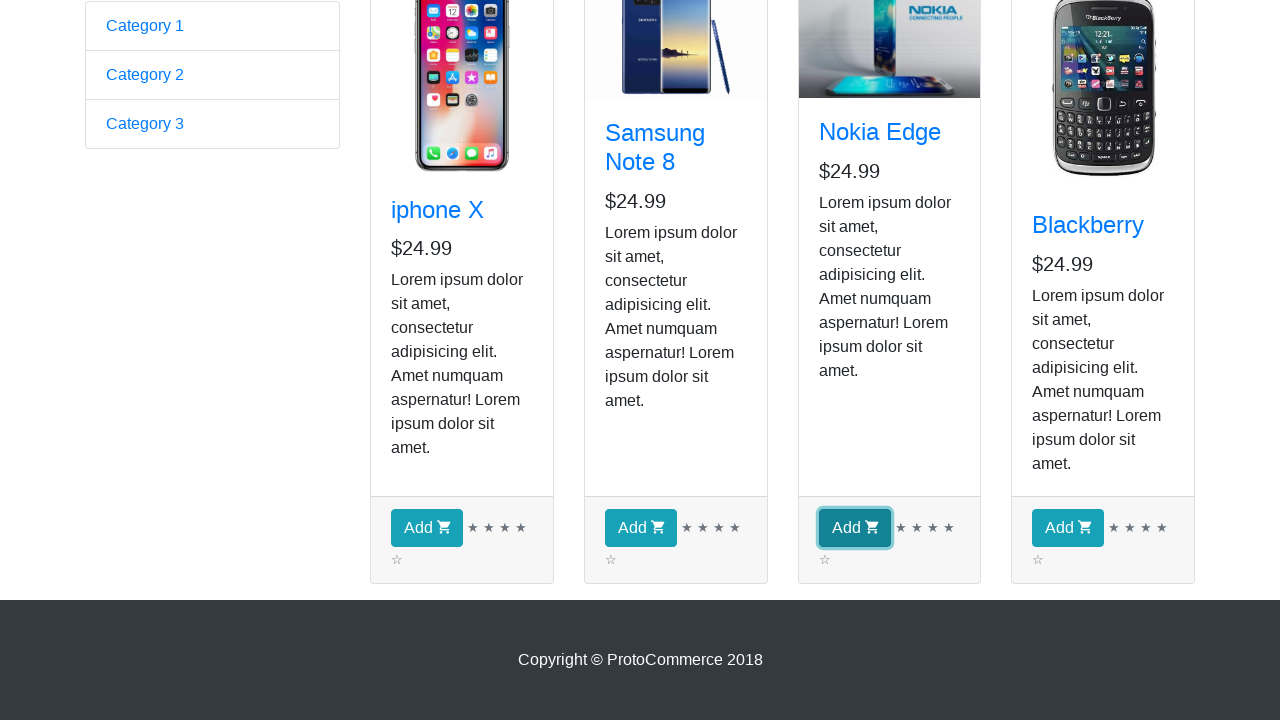